Tests drag and drop functionality by dragging column A to column B and verifying the columns have swapped positions.

Starting URL: https://the-internet.herokuapp.com/drag_and_drop

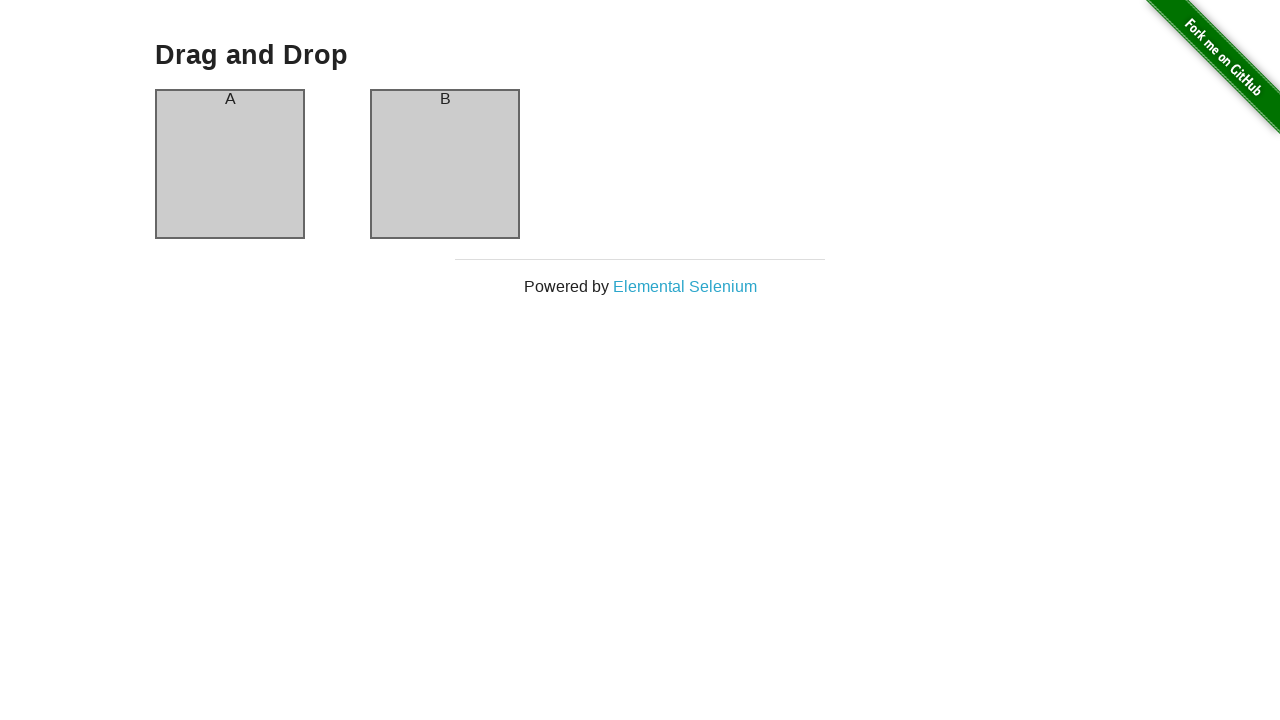

Waited for column A to be visible
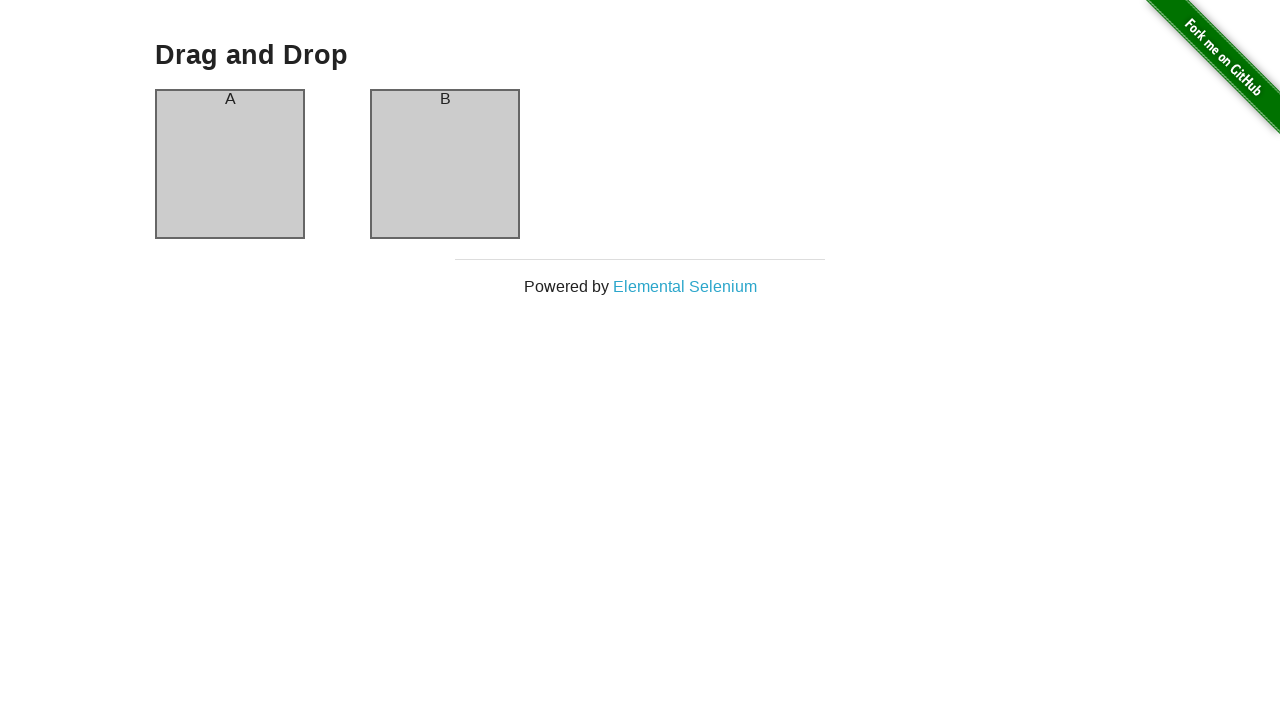

Waited for column B to be visible
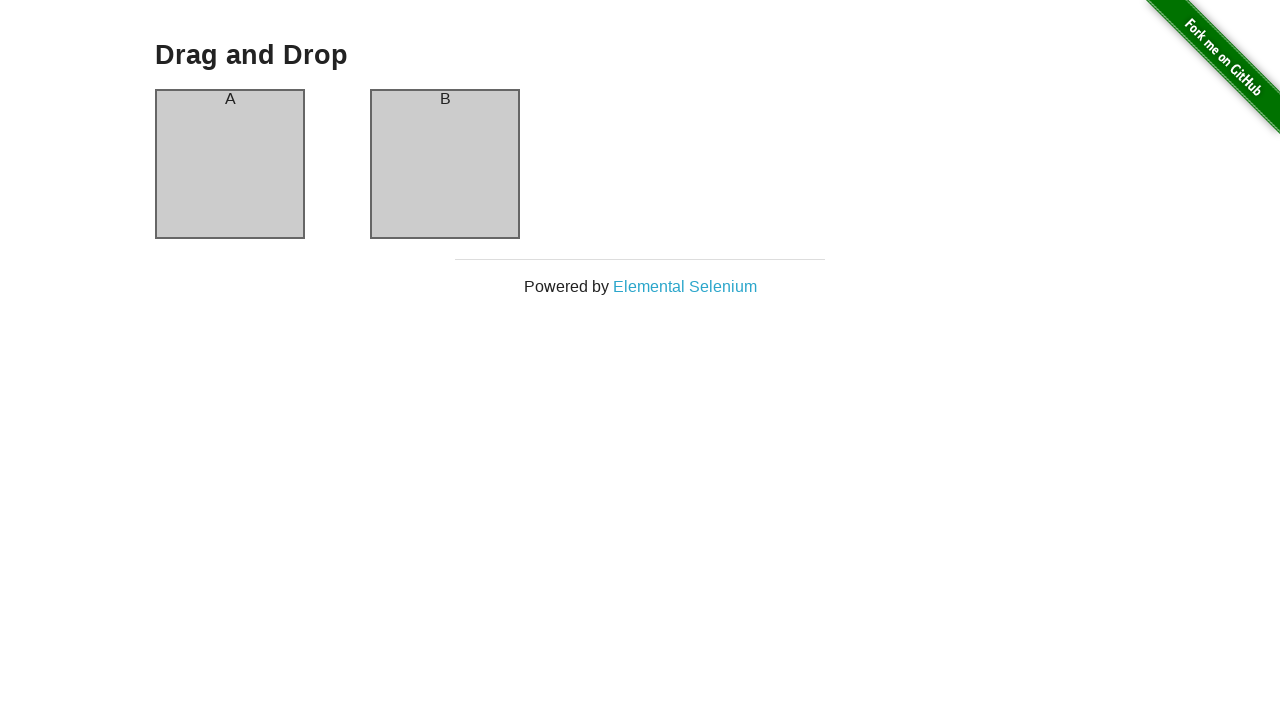

Dragged column A and dropped it onto column B at (445, 164)
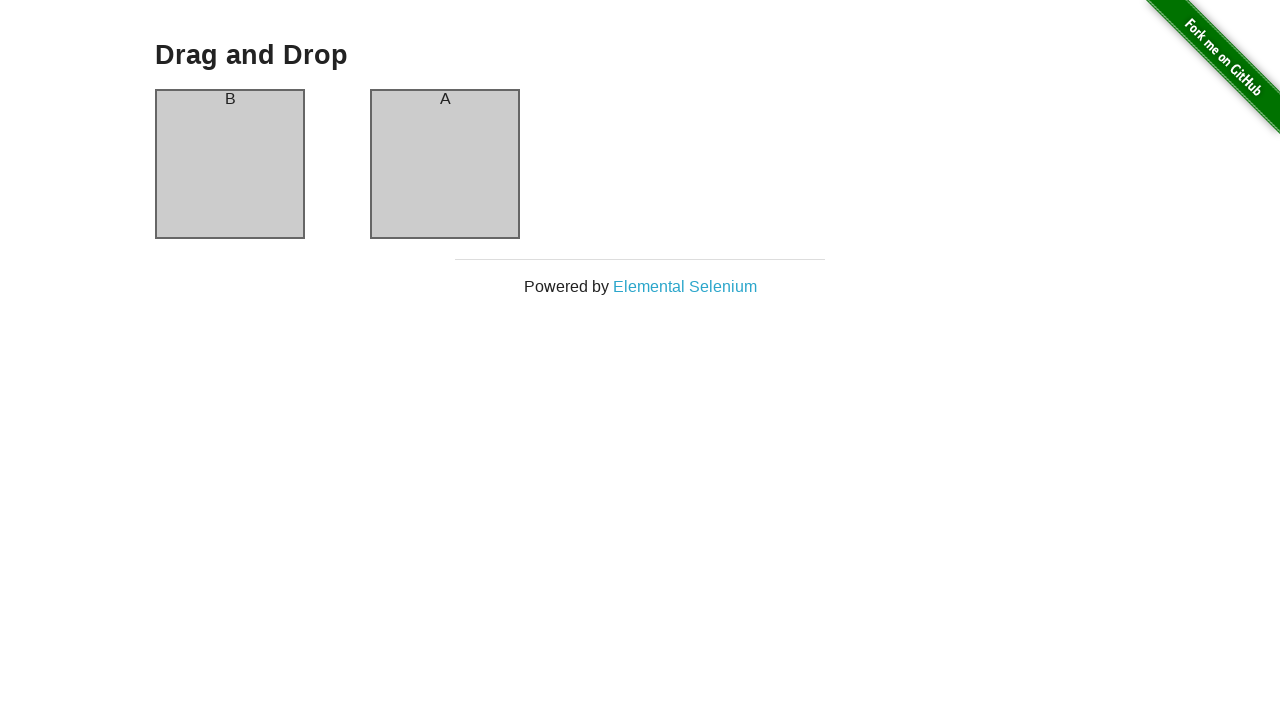

Verified that column A now contains 'B' after swap
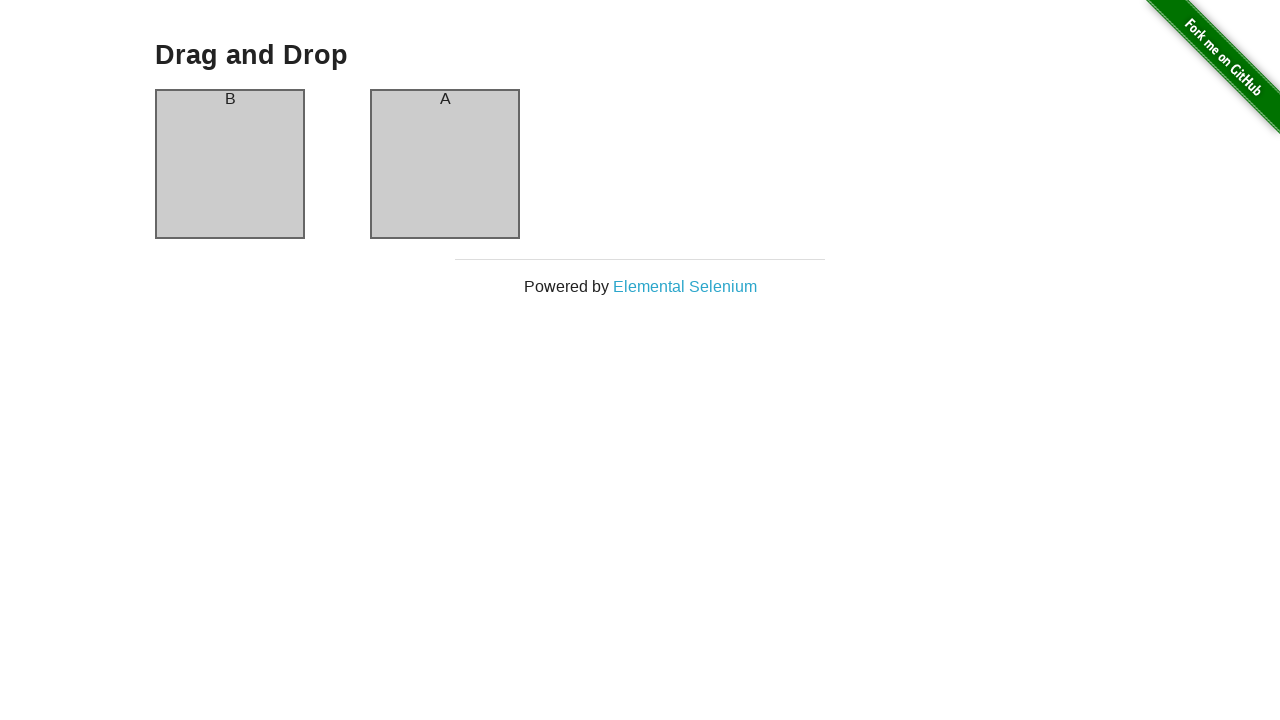

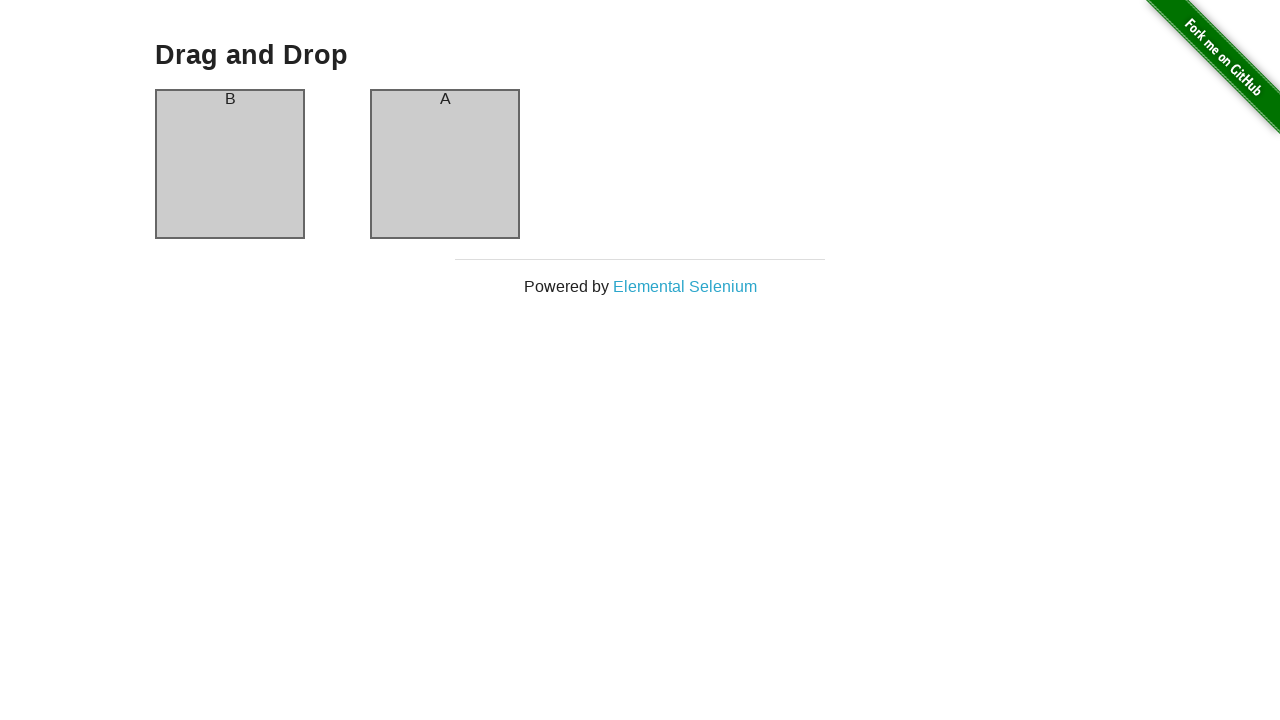